Tests checkbox interaction on a practice automation page by clicking the first three checkboxes from a list of form checkboxes

Starting URL: https://testautomationpractice.blogspot.com/

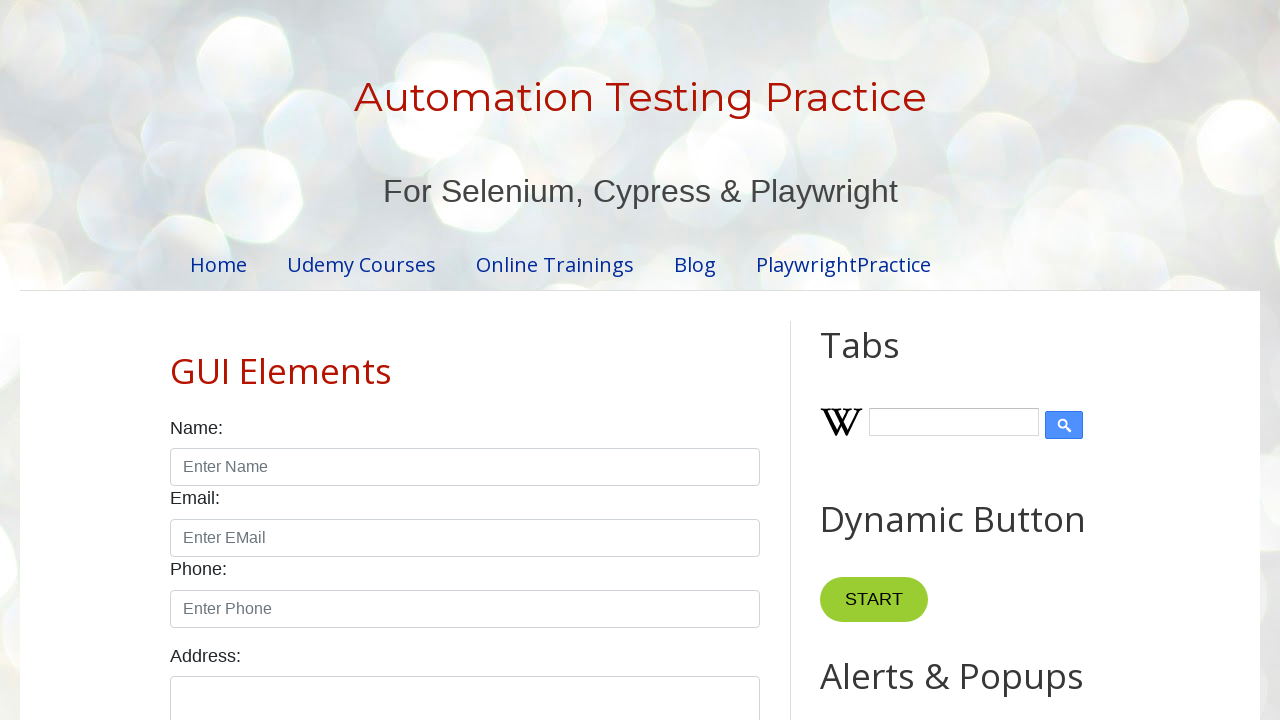

Waited for checkboxes to be present on the page
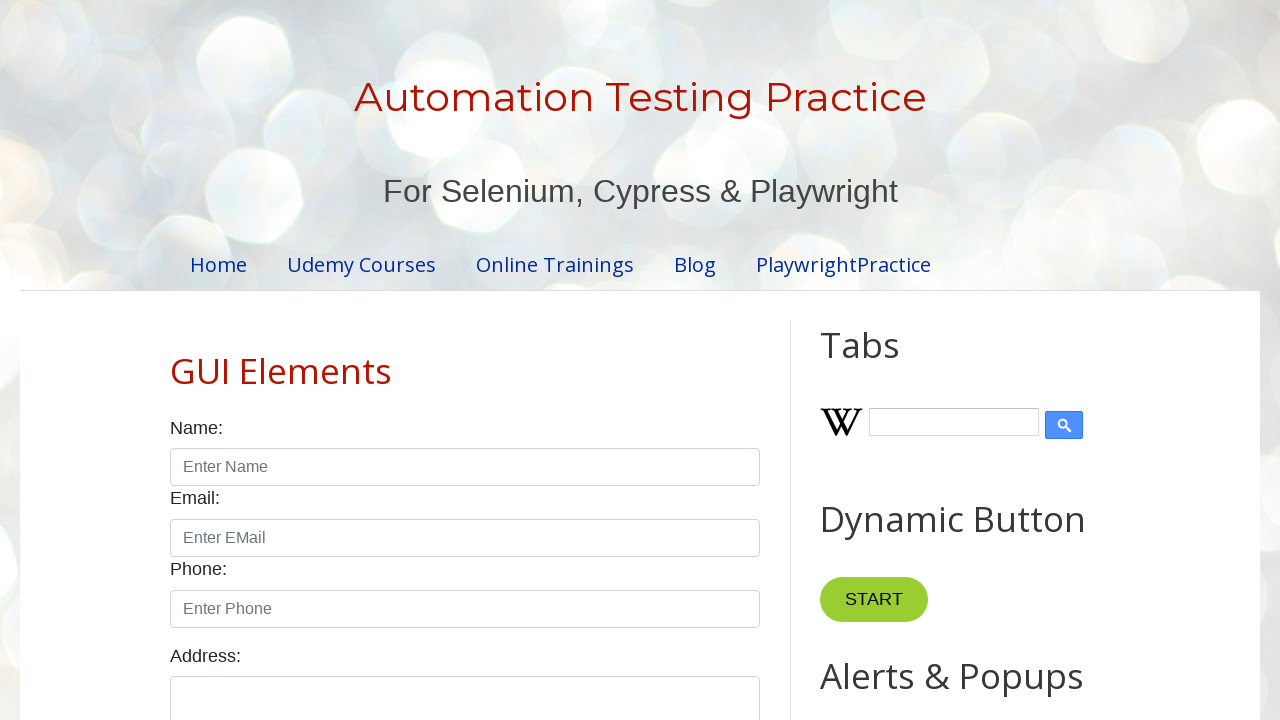

Located all form checkboxes on the page
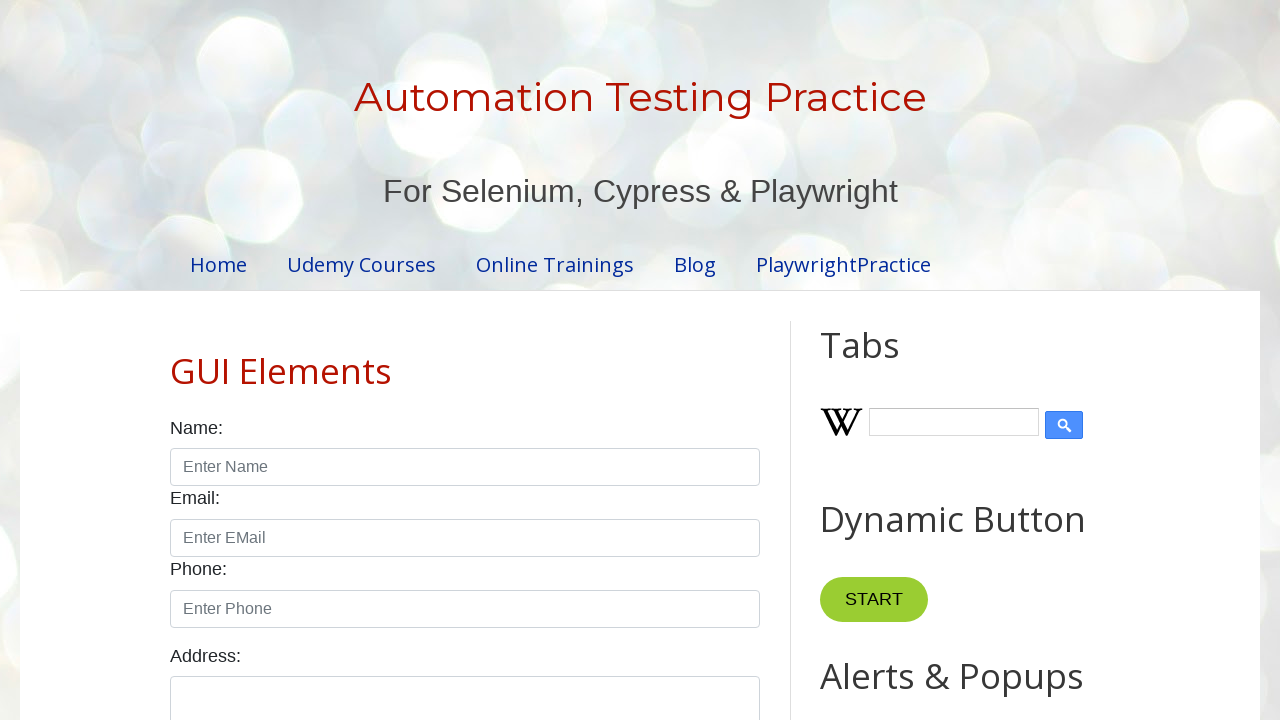

Clicked the first checkbox at (176, 360) on input.form-check-input[type='checkbox'] >> nth=0
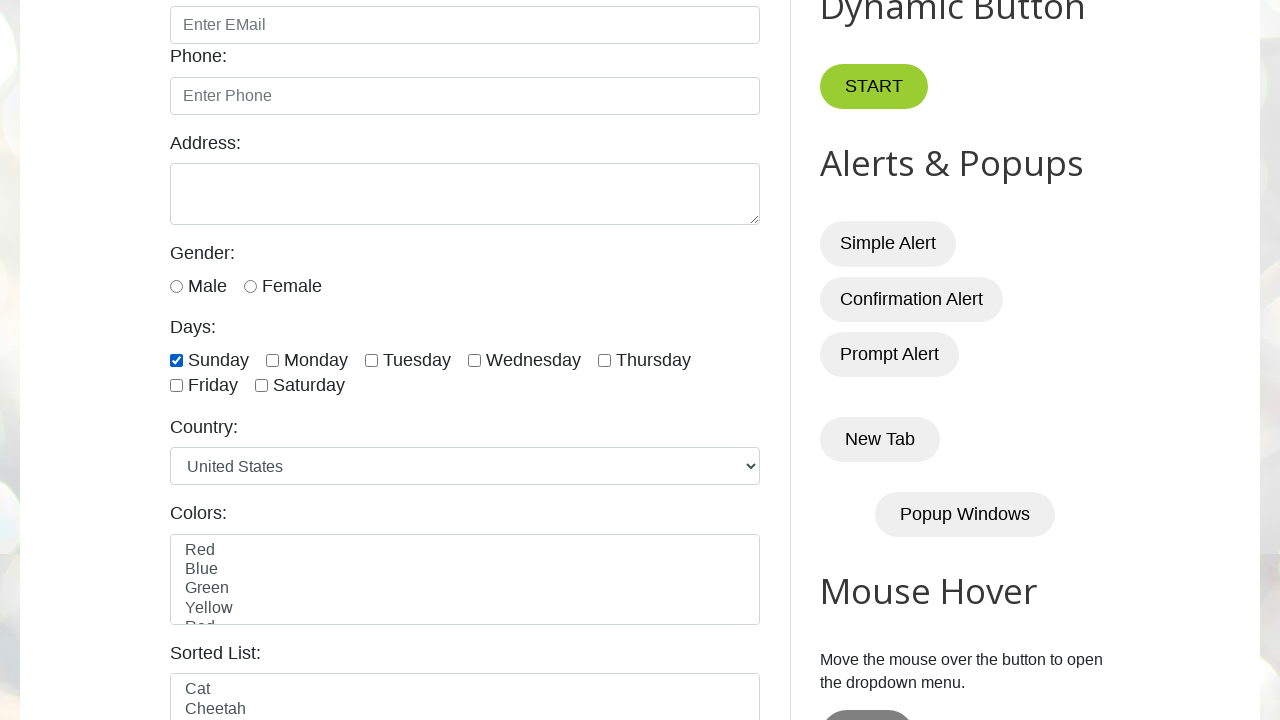

Clicked the second checkbox at (272, 360) on input.form-check-input[type='checkbox'] >> nth=1
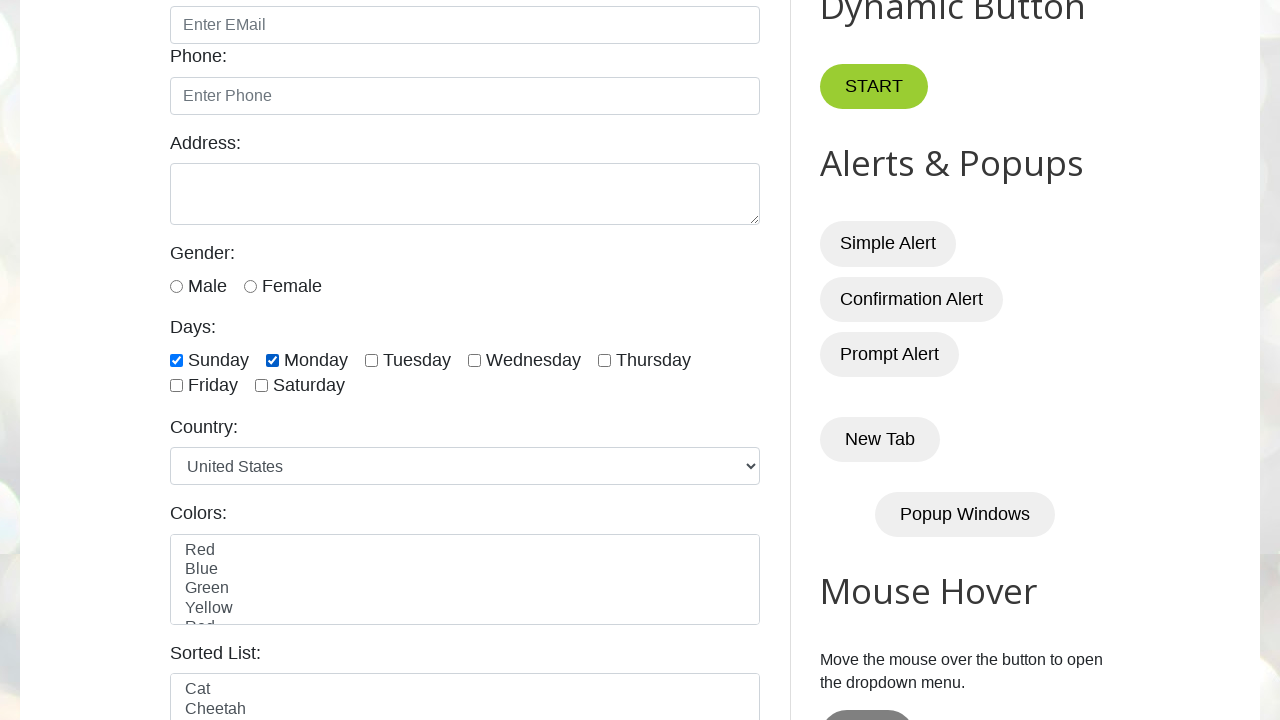

Clicked the third checkbox at (372, 360) on input.form-check-input[type='checkbox'] >> nth=2
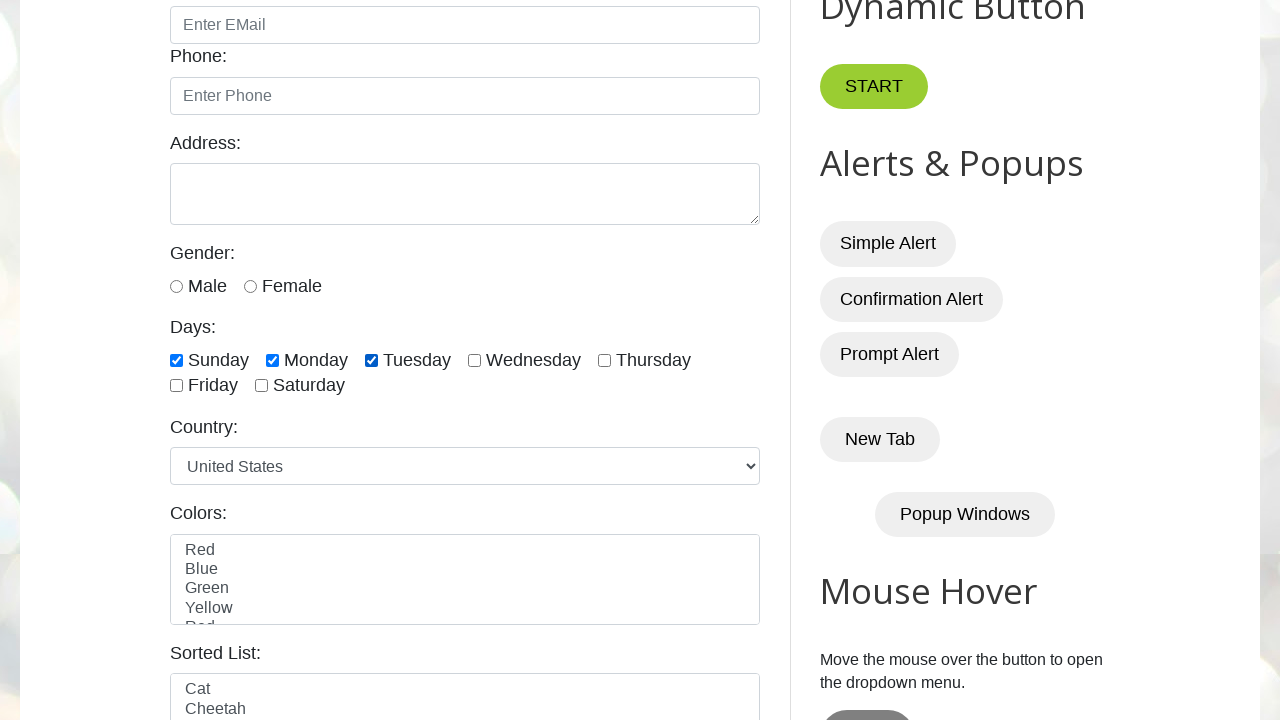

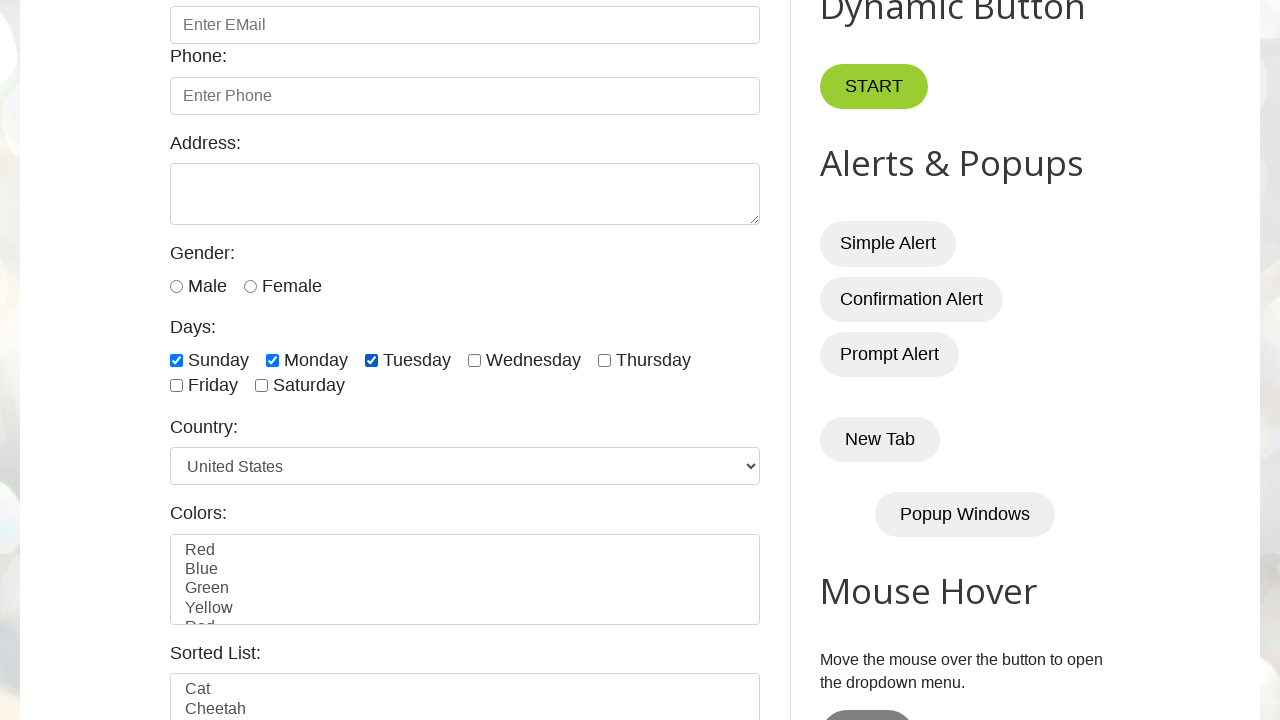